Tests editing a todo item by double-clicking and changing the text

Starting URL: https://demo.playwright.dev/todomvc

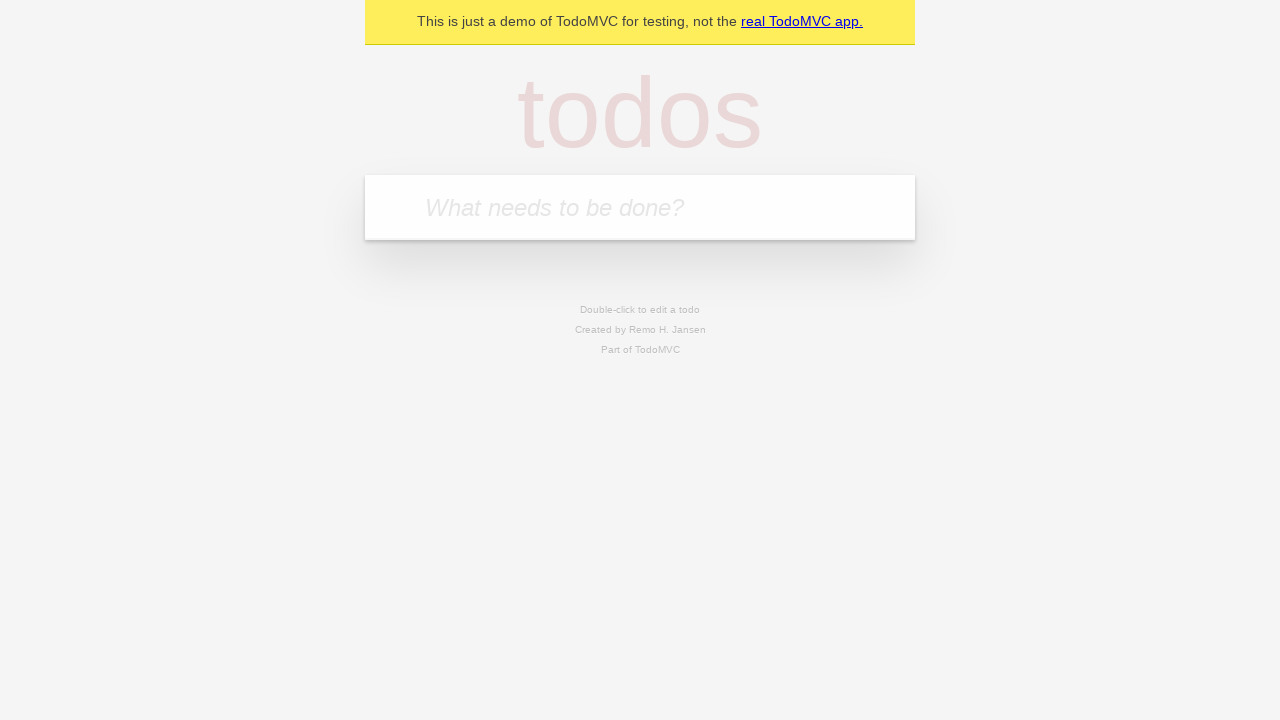

Filled input field with 'buy some cheese' on internal:attr=[placeholder="What needs to be done?"i]
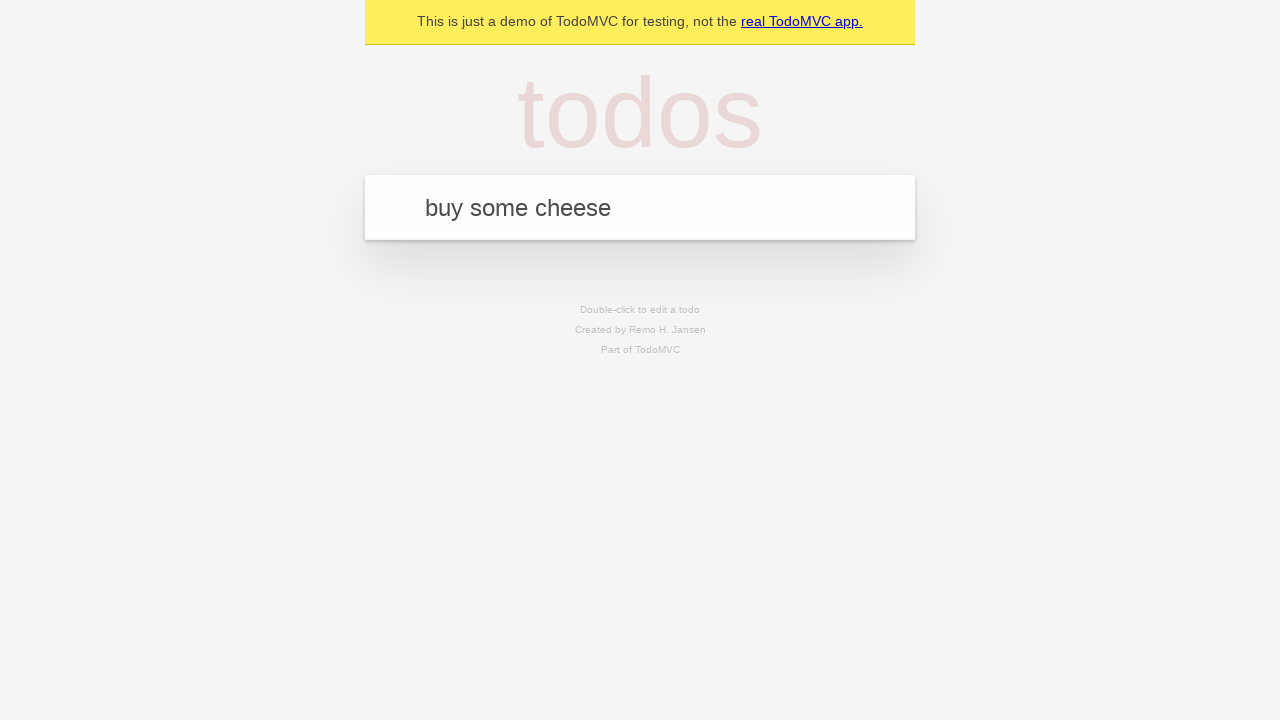

Pressed Enter to create first todo on internal:attr=[placeholder="What needs to be done?"i]
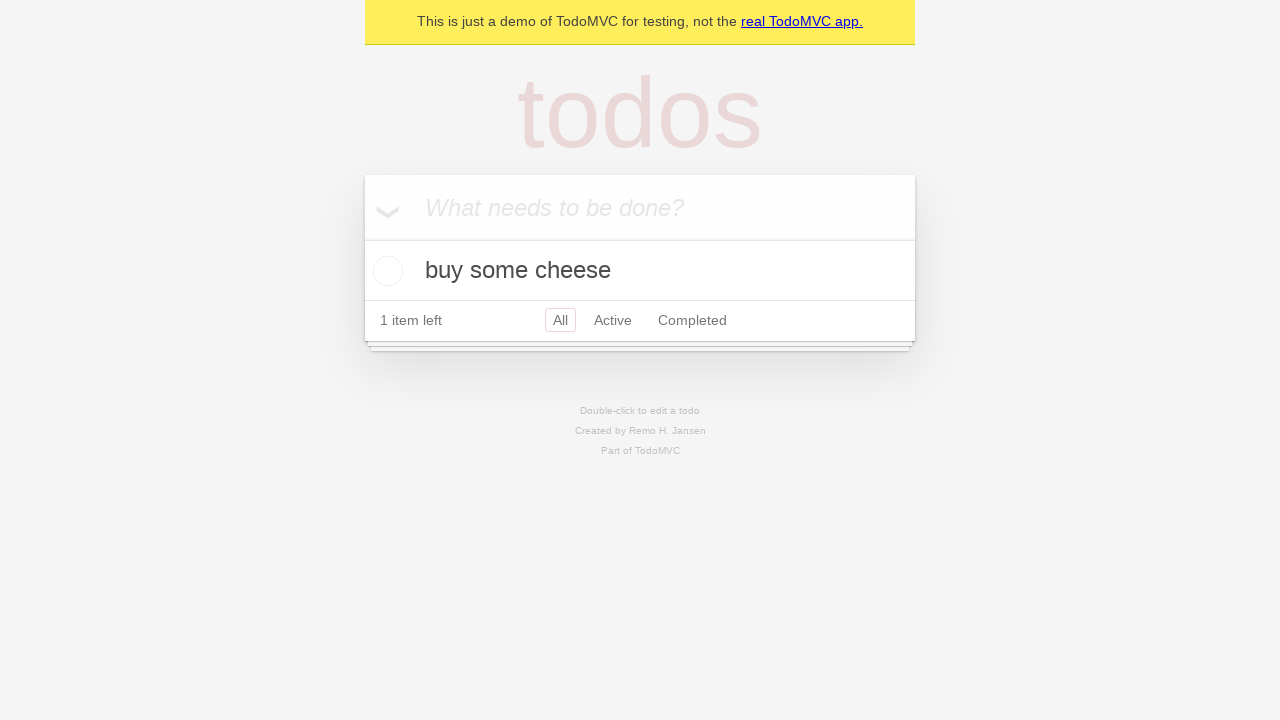

Filled input field with 'feed the cat' on internal:attr=[placeholder="What needs to be done?"i]
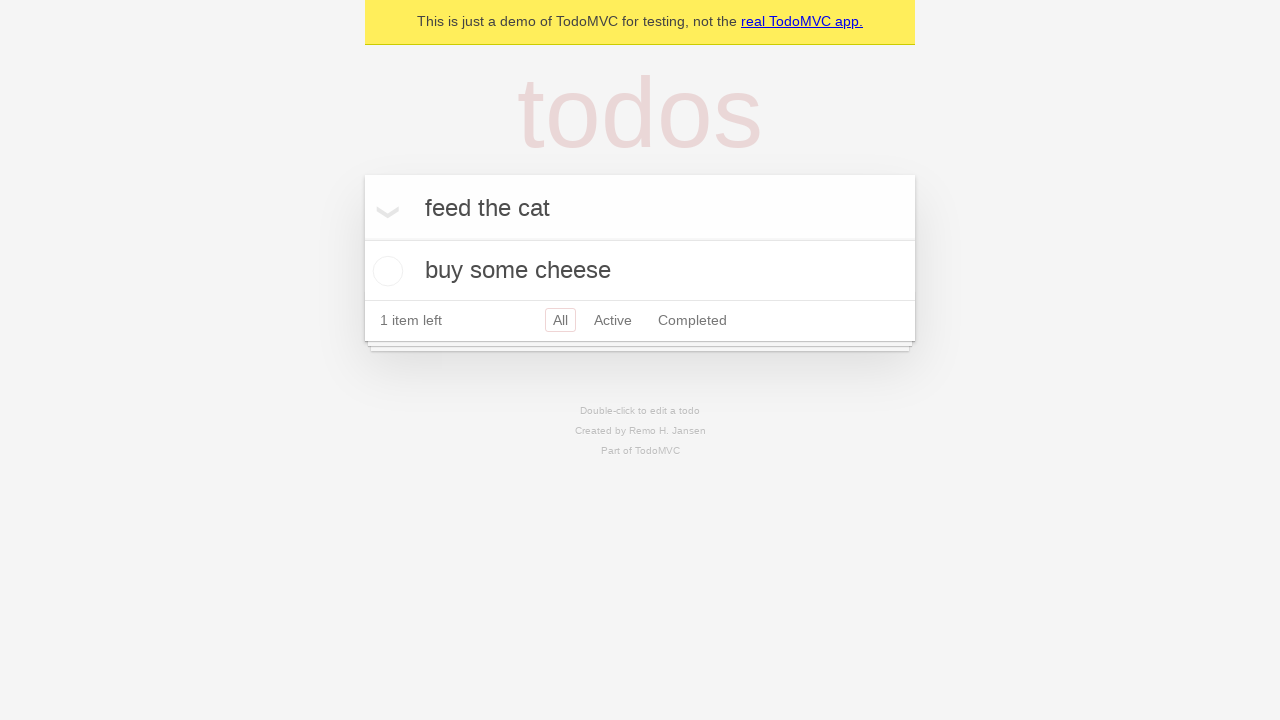

Pressed Enter to create second todo on internal:attr=[placeholder="What needs to be done?"i]
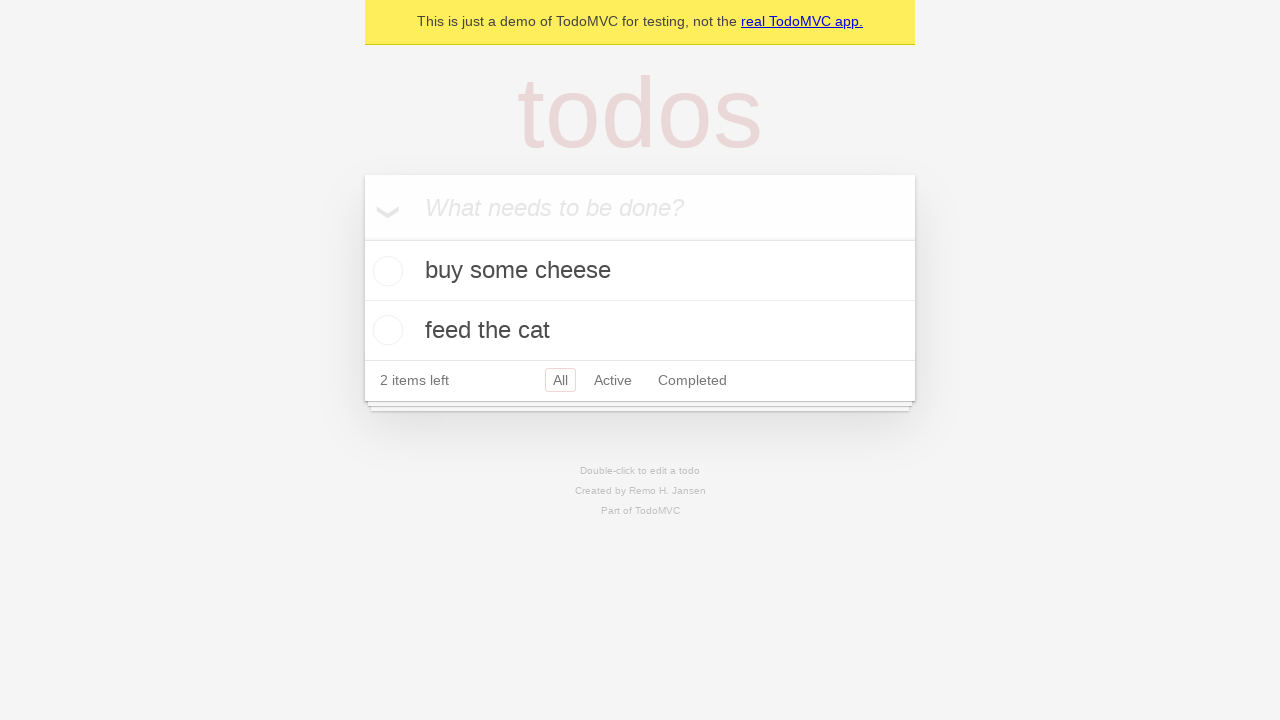

Filled input field with 'book a doctors appointment' on internal:attr=[placeholder="What needs to be done?"i]
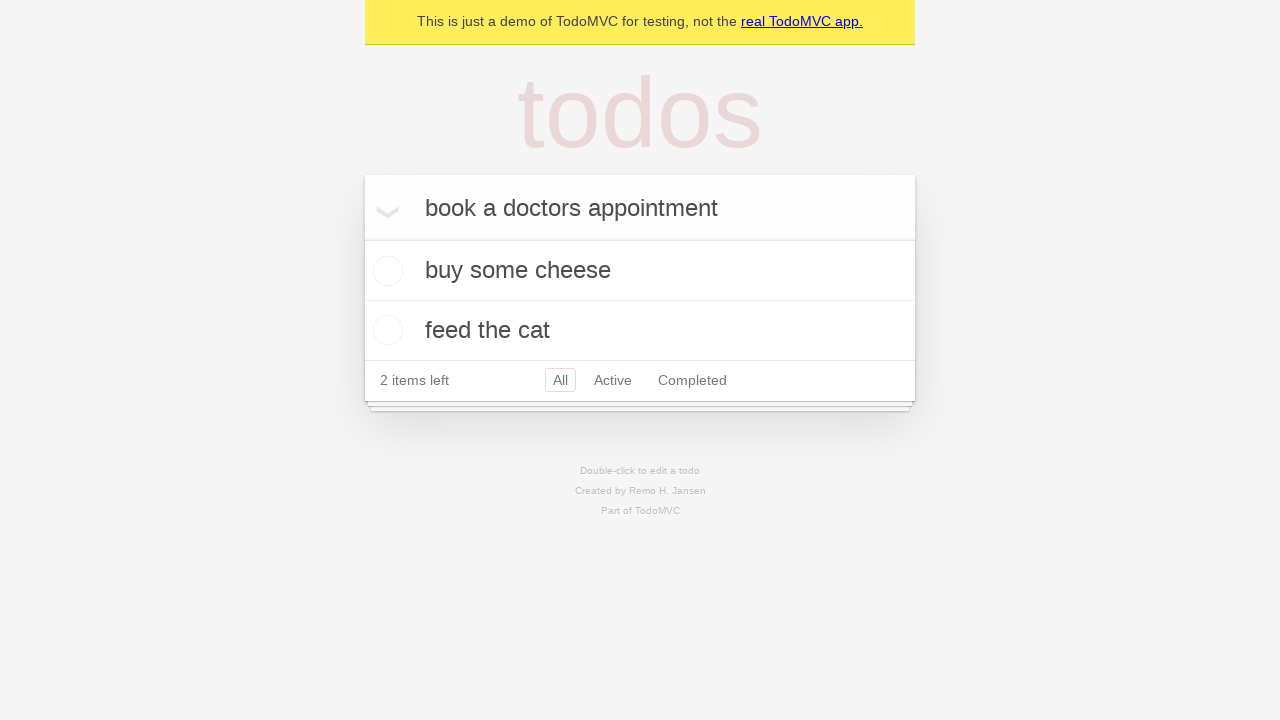

Pressed Enter to create third todo on internal:attr=[placeholder="What needs to be done?"i]
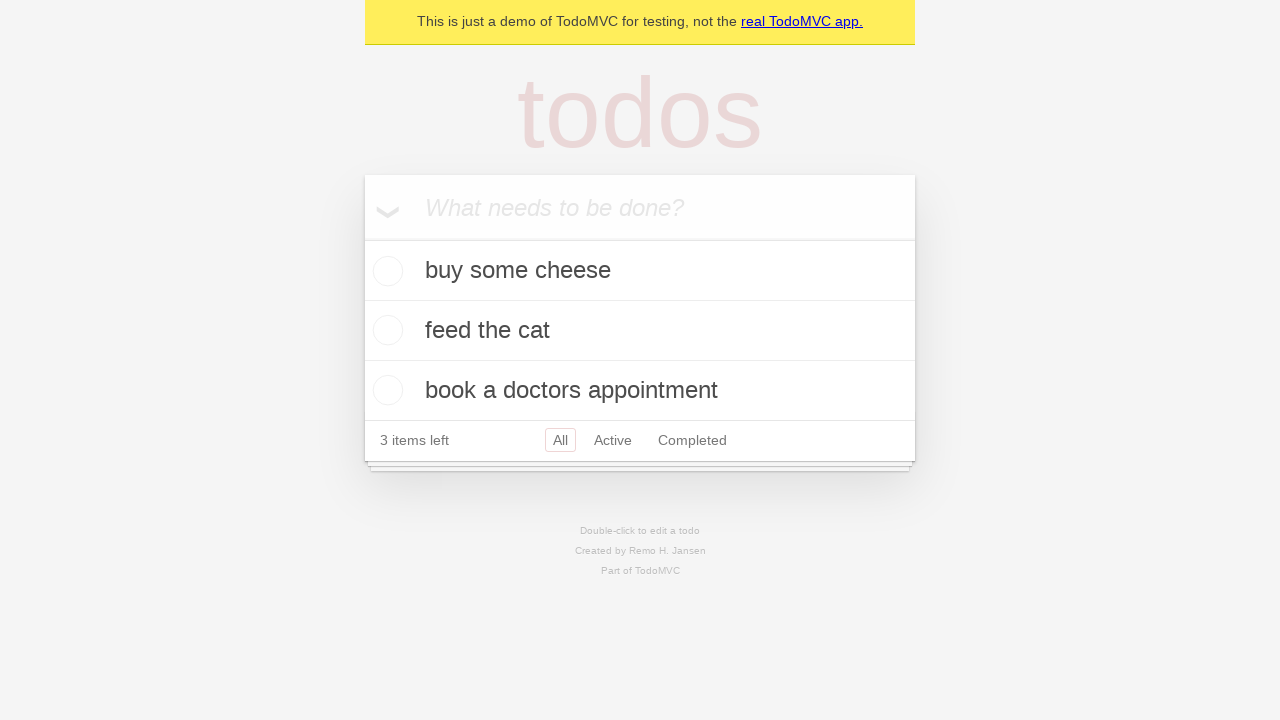

Double-clicked second todo item to enter edit mode at (640, 331) on internal:testid=[data-testid="todo-item"s] >> nth=1
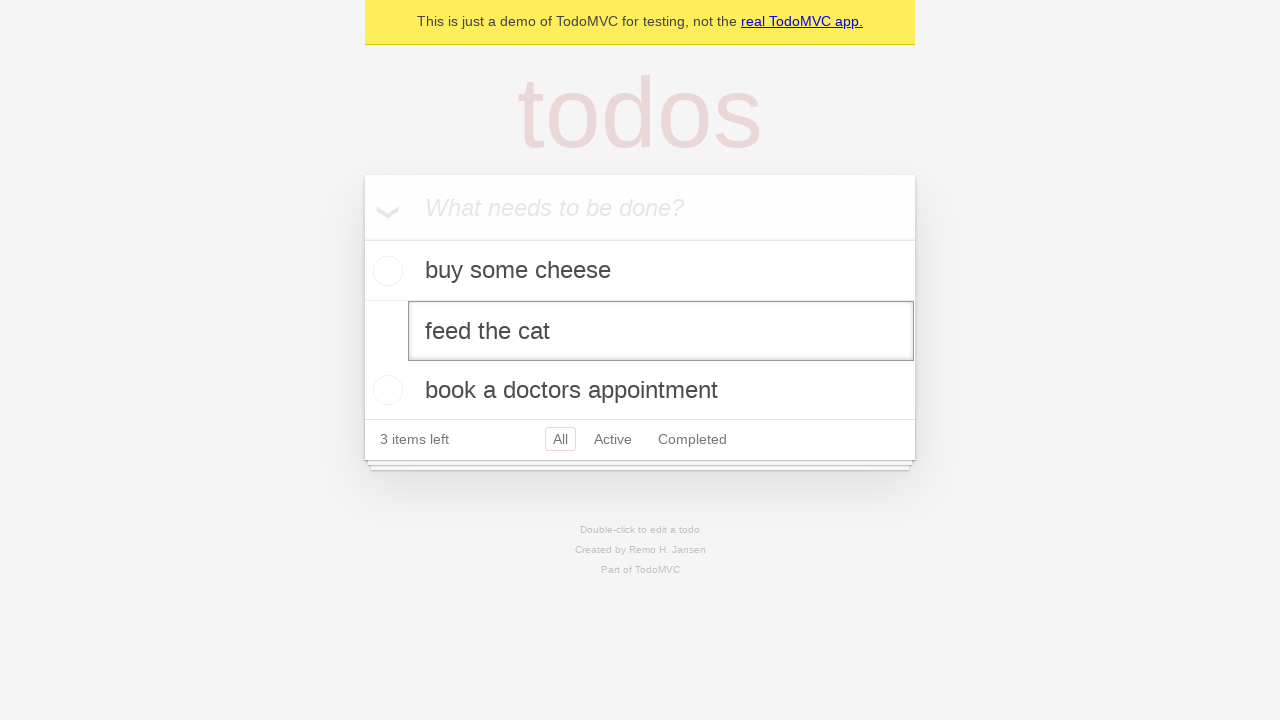

Filled edit textbox with 'buy some sausages' on internal:testid=[data-testid="todo-item"s] >> nth=1 >> internal:role=textbox[nam
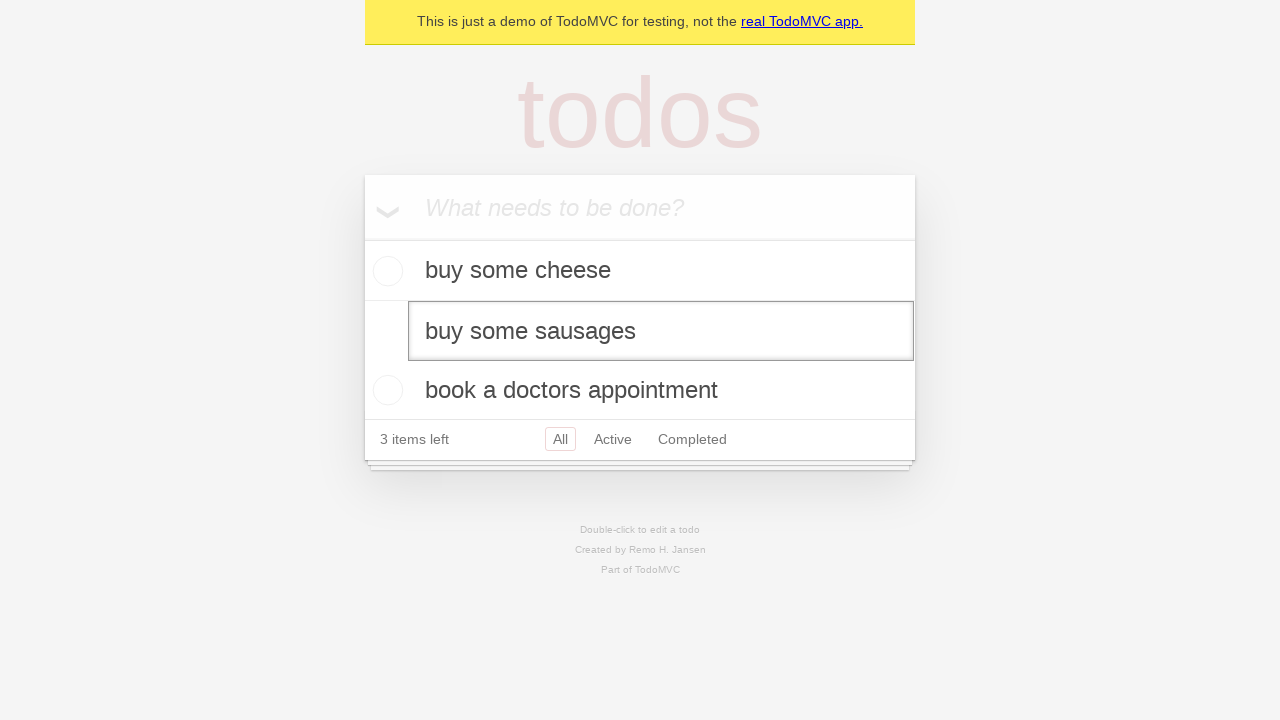

Pressed Enter to save edited todo item on internal:testid=[data-testid="todo-item"s] >> nth=1 >> internal:role=textbox[nam
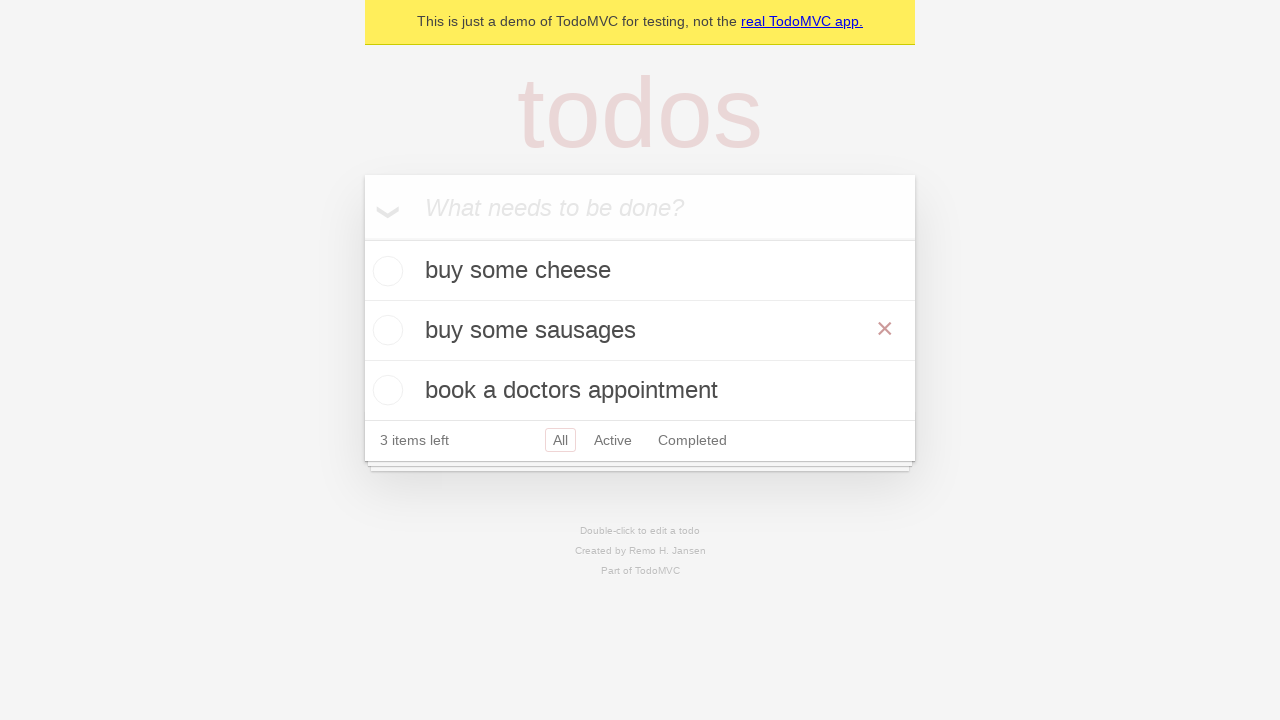

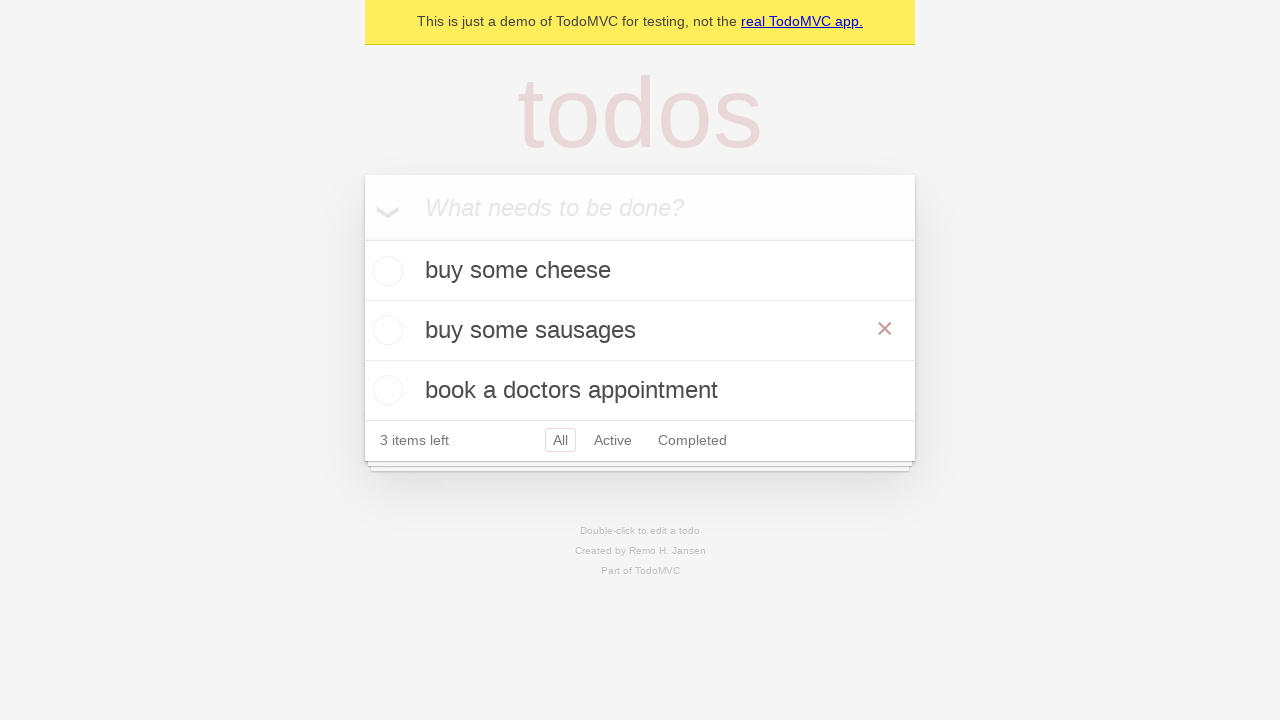